Sets content in CKEditor using JavaScript innerHTML injection and sends keys to TinyMCE editor to test WYSIWYG editor content manipulation

Starting URL: http://yizeng.me/2014/01/31/test-wysiwyg-editors-using-selenium-webdriver/

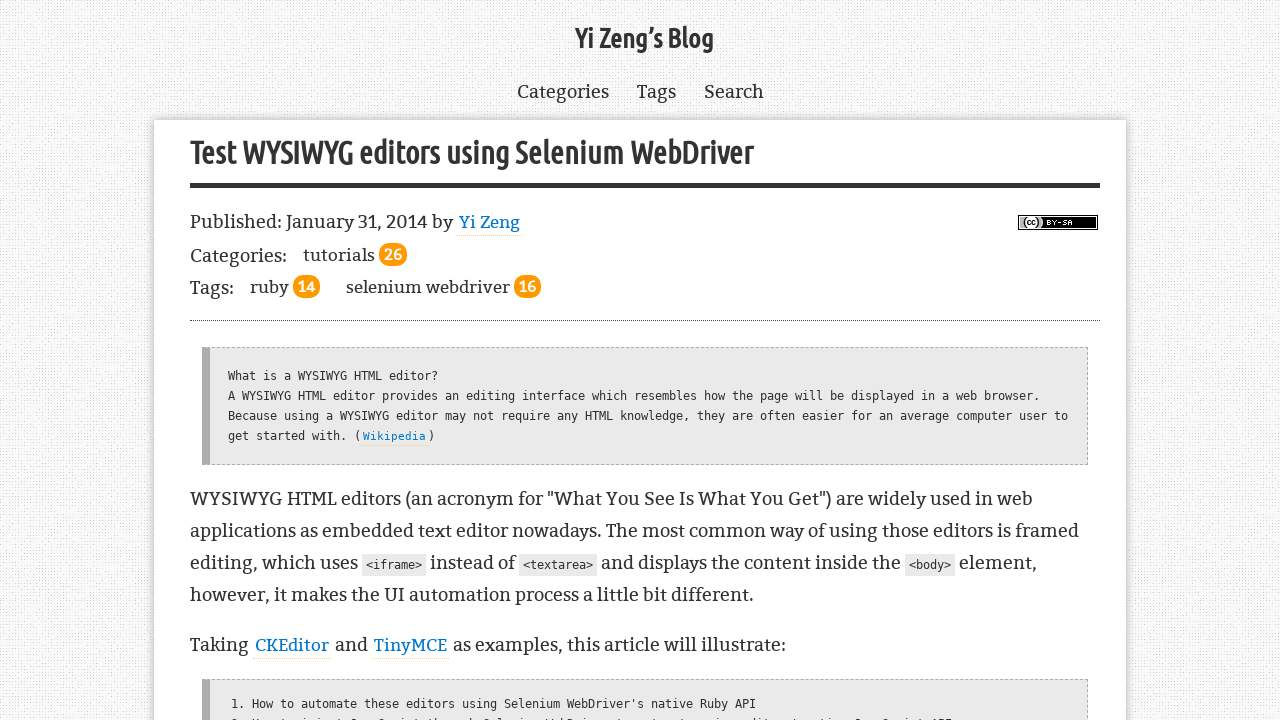

Navigated to WYSIWYG editors test page
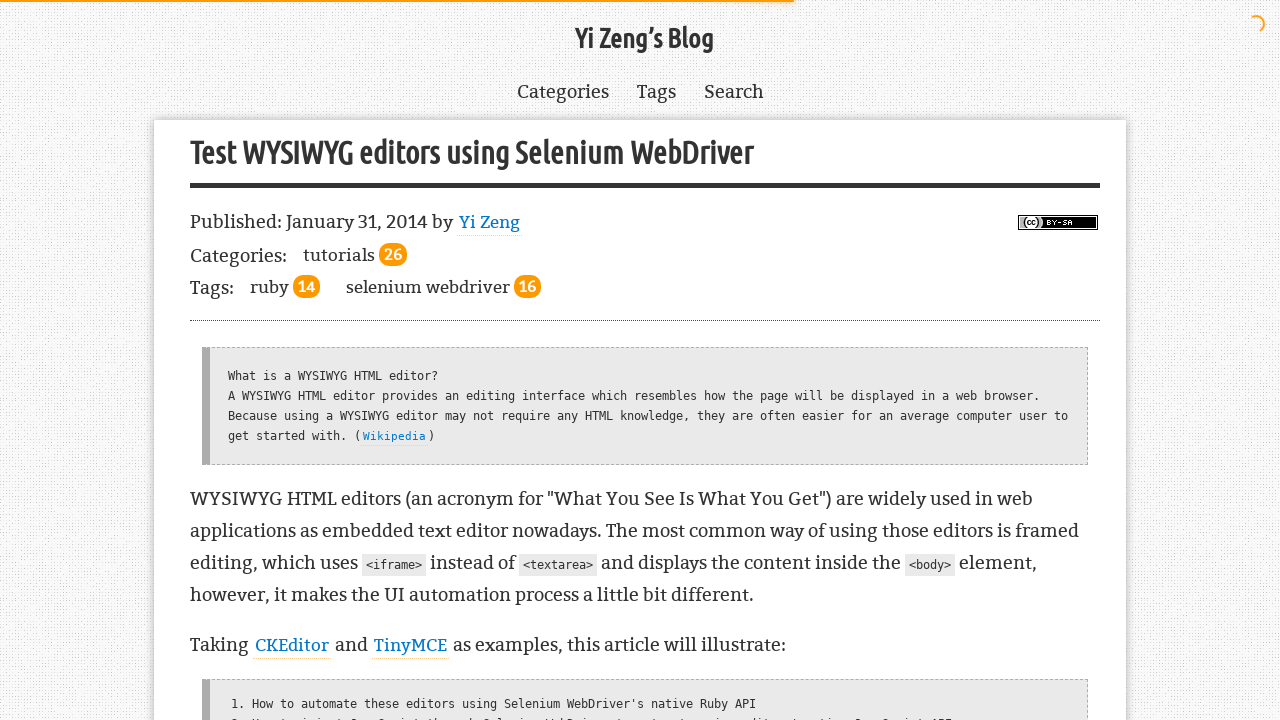

Located CKEditor iframe
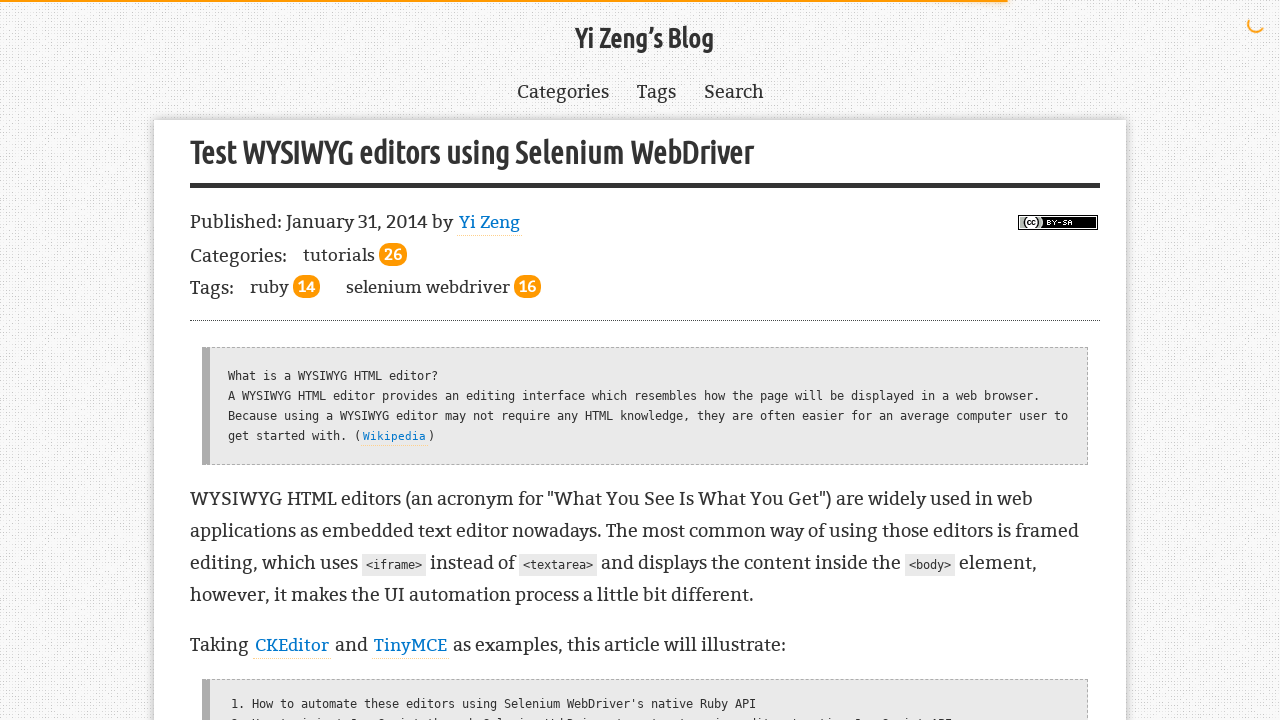

Set content in CKEditor using innerHTML injection with '<h1>CKEditor</h1>Yi Zeng'
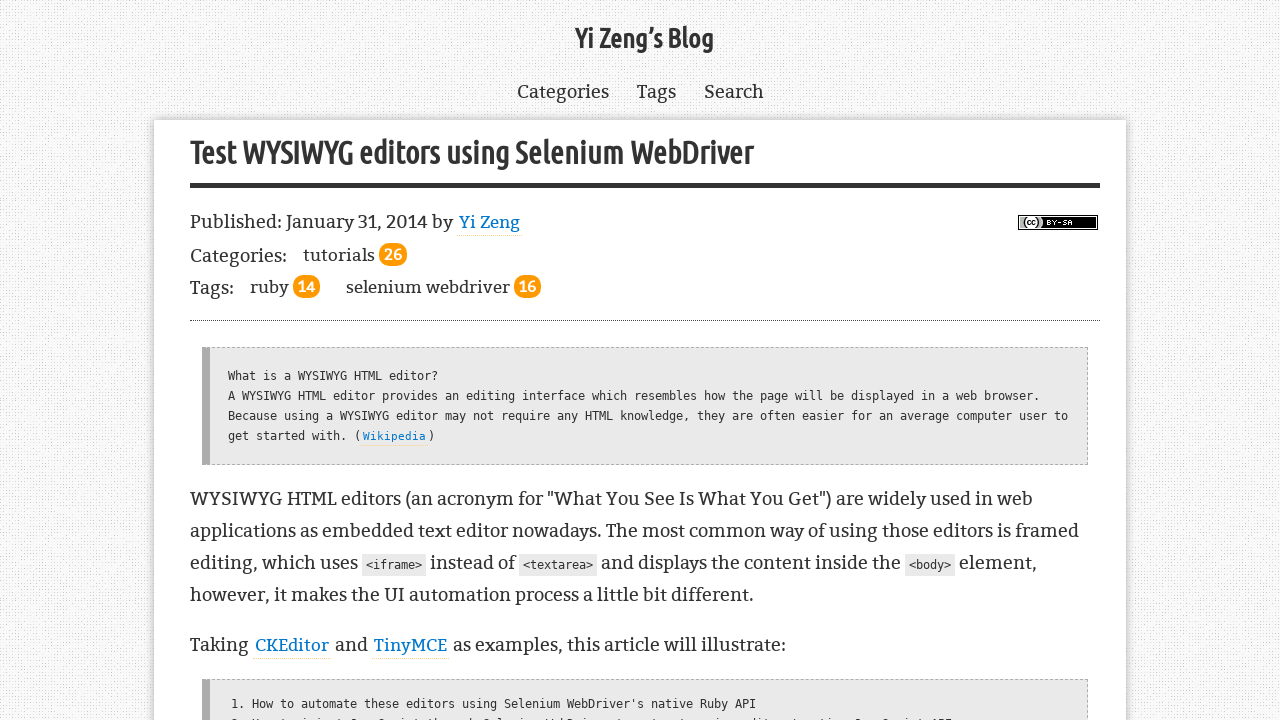

Located TinyMCE editor iframe
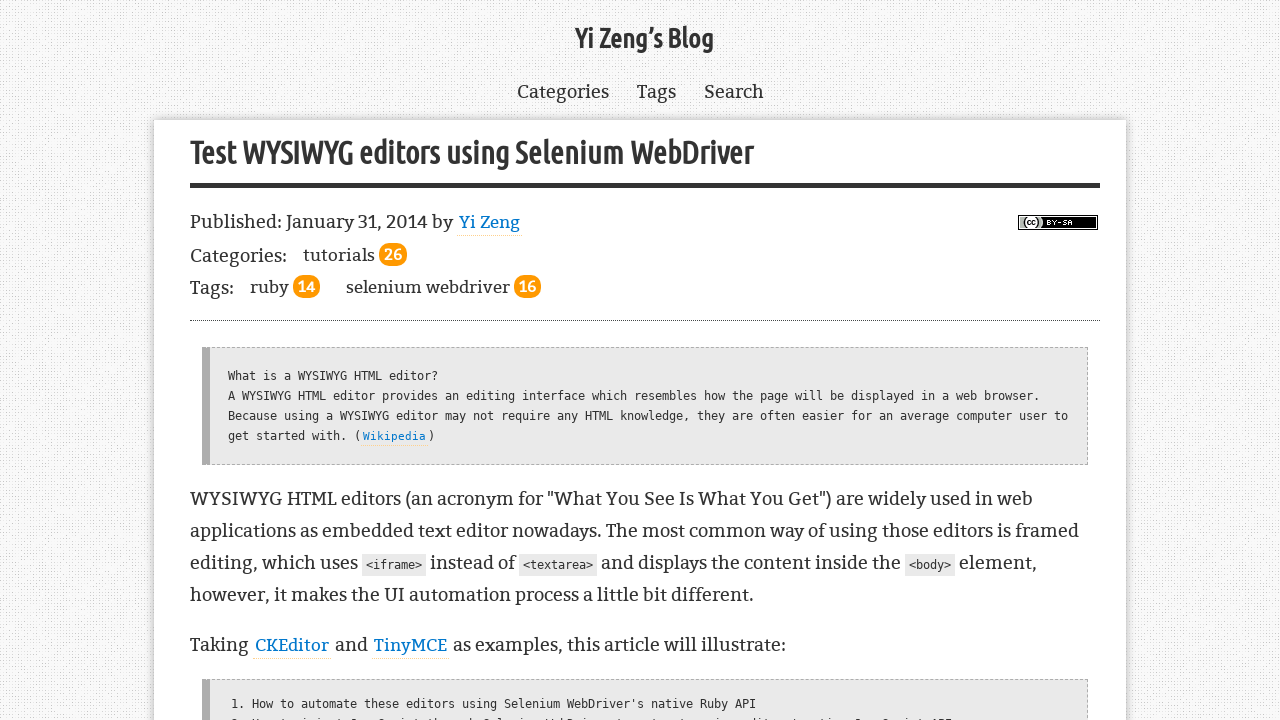

Sent content to TinyMCE editor with '<h1>TinyMCE</h1>Yi Zeng' on #tinymce-editor_ifr >> internal:control=enter-frame >> body
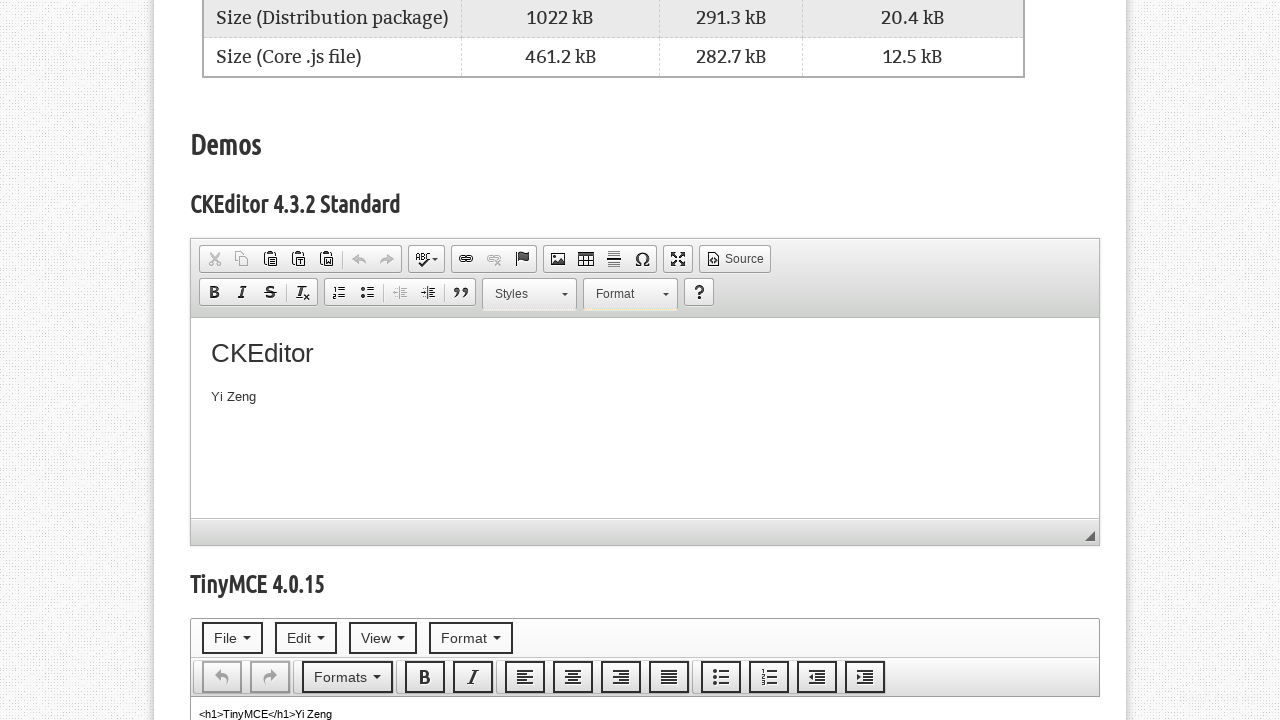

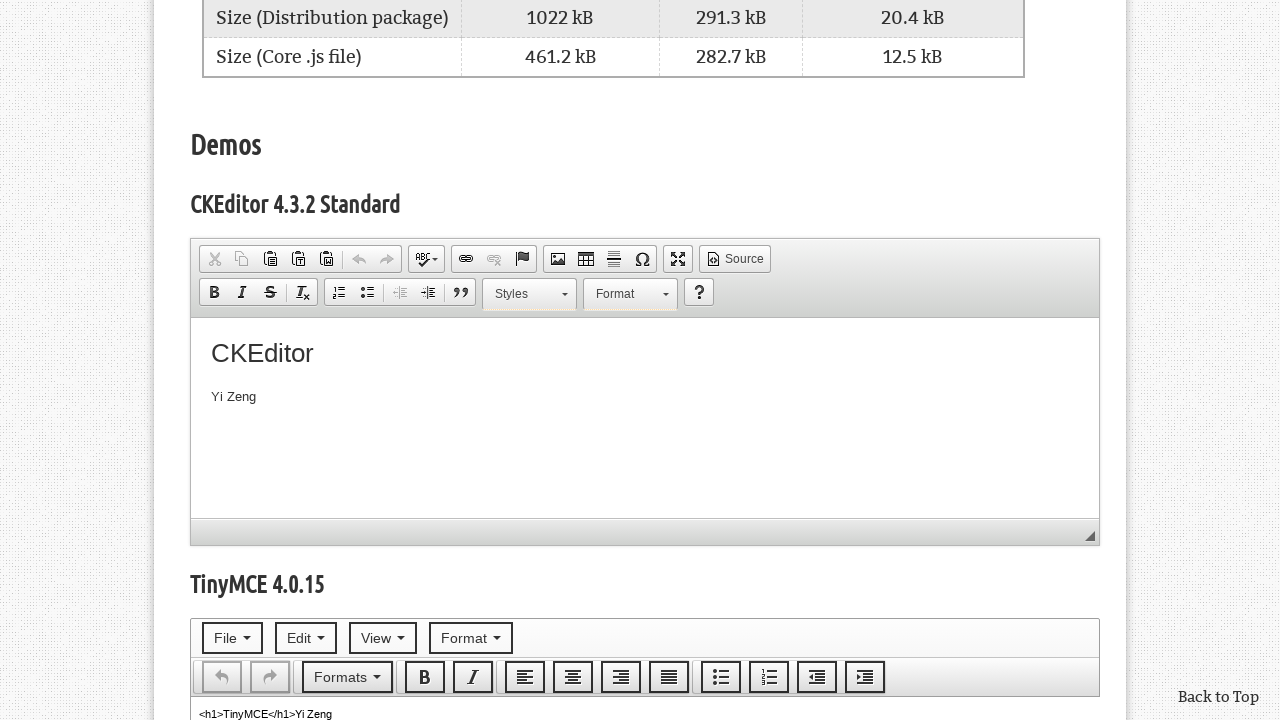